Navigates to an automation practice page and verifies that specific elements like the alert button are present and visible on the page.

Starting URL: https://rahulshettyacademy.com/AutomationPractice/

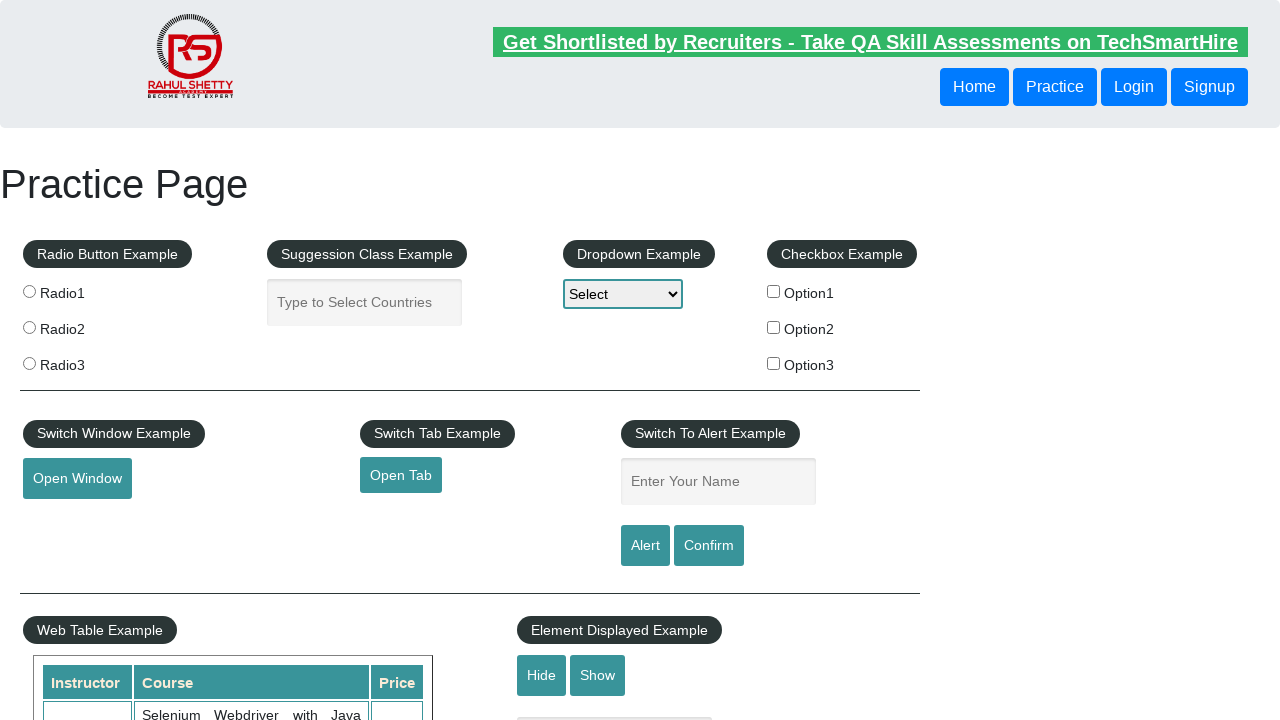

Waited for alert button selector to be present on the page
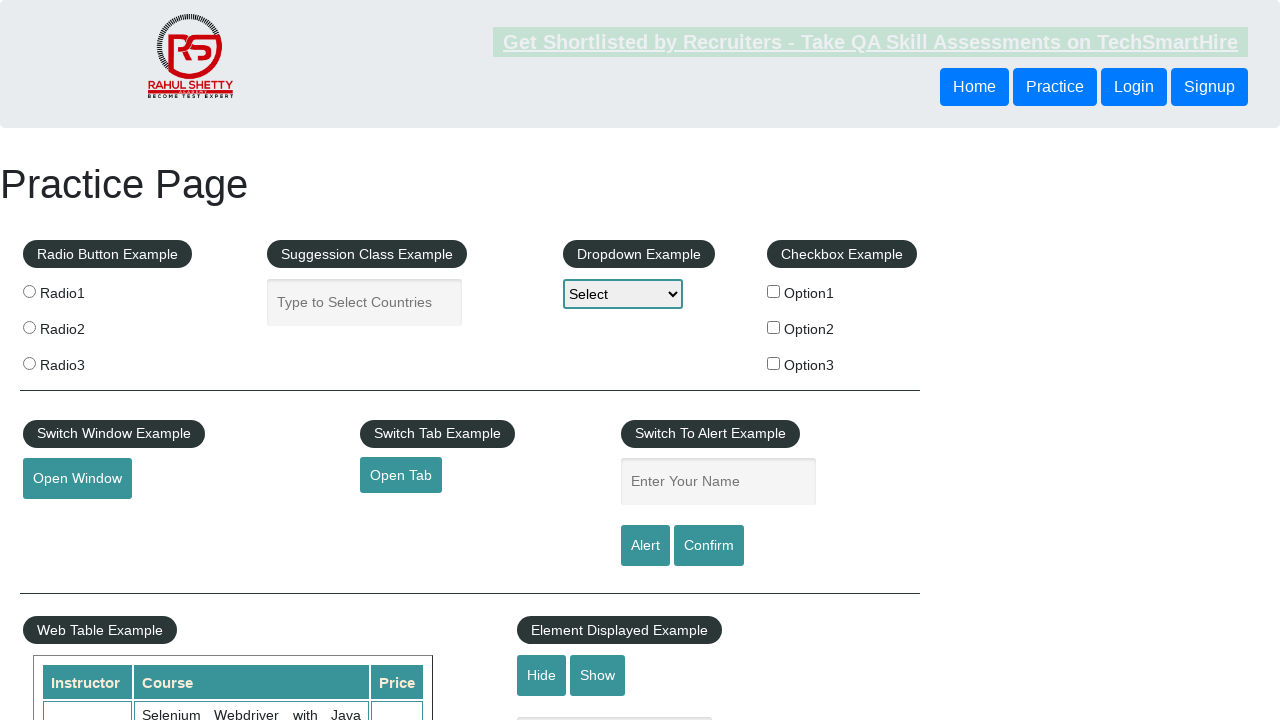

Located the alert button element
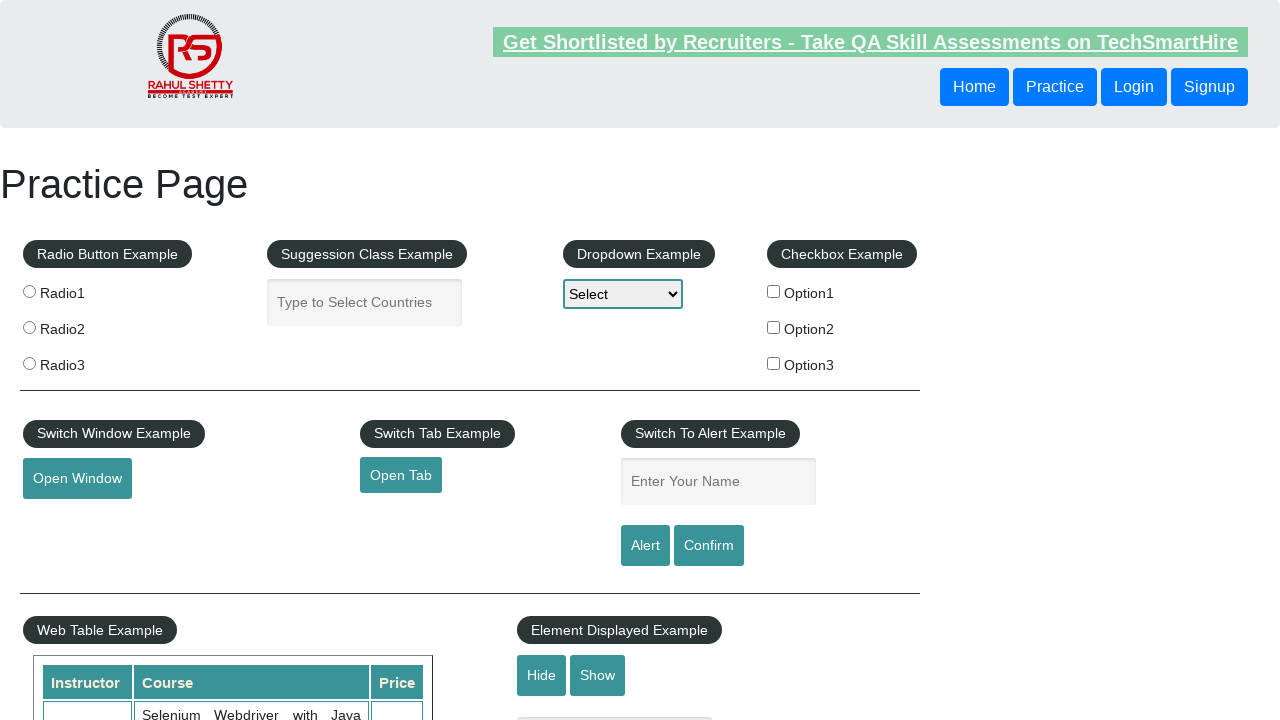

Verified that the alert button is visible on the page
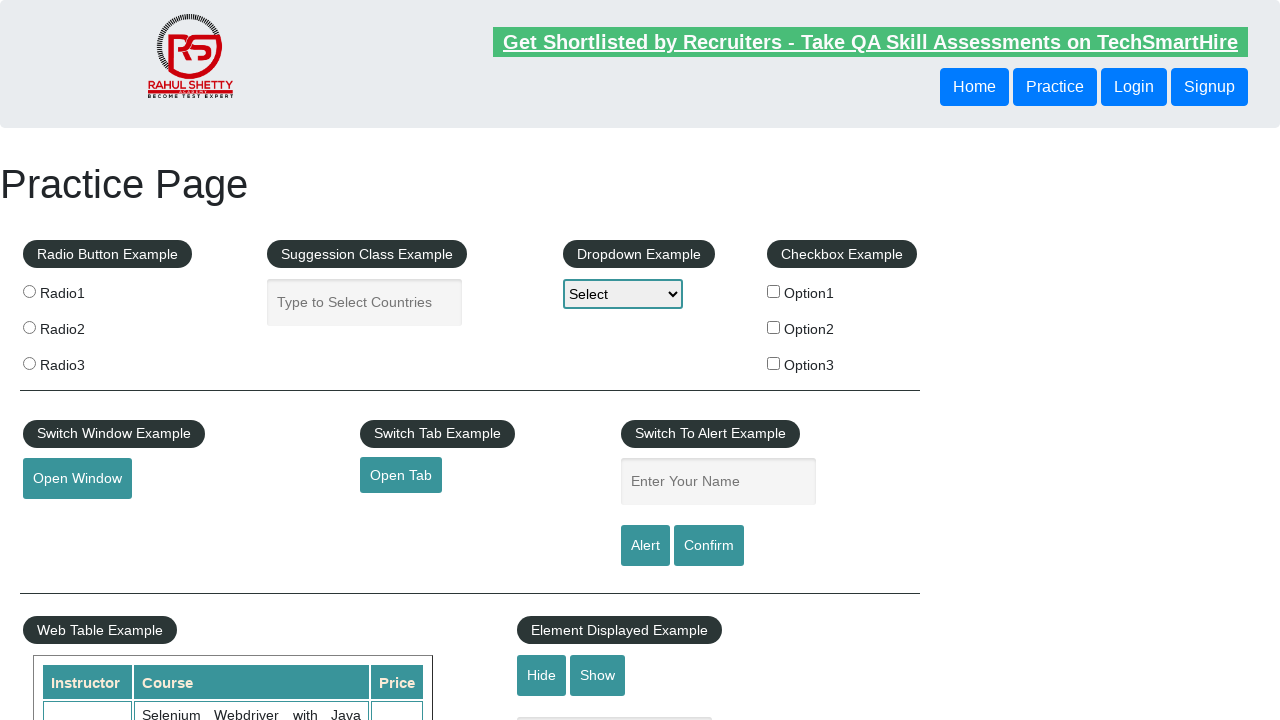

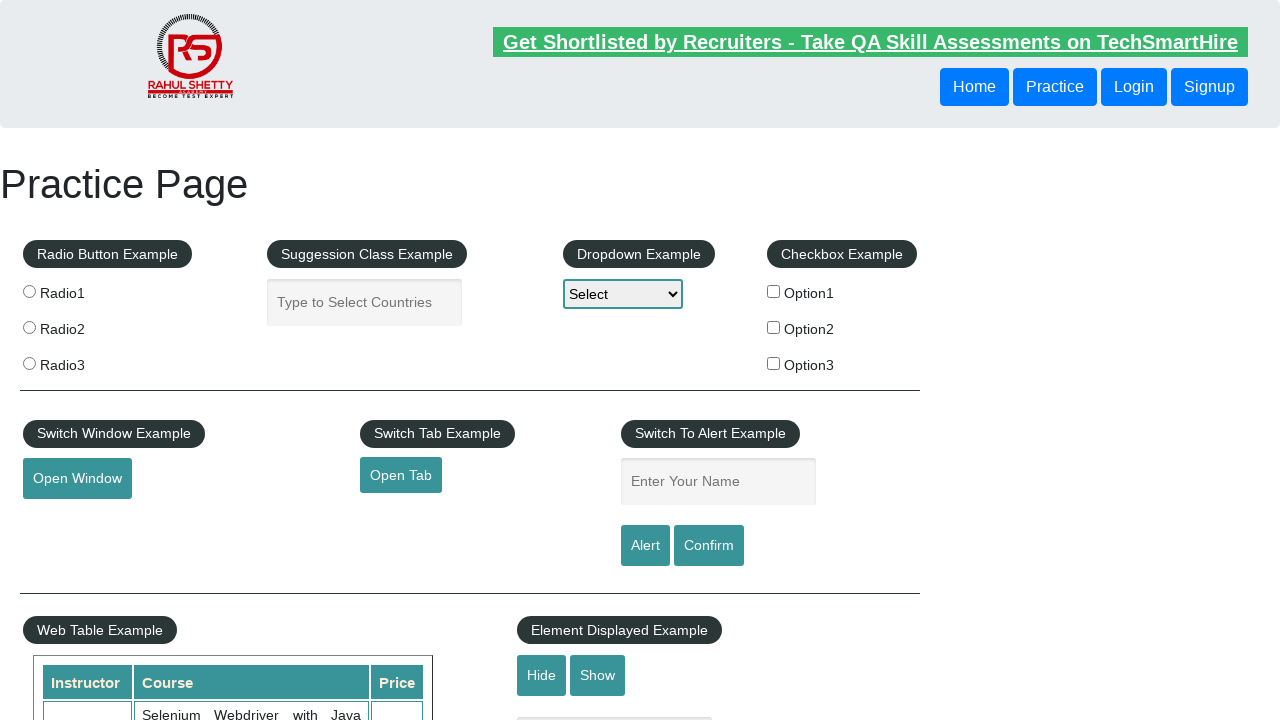